Tests various hyperlink functionalities including navigation, broken link detection, and counting total links on a page

Starting URL: https://www.leafground.com/link.xhtml

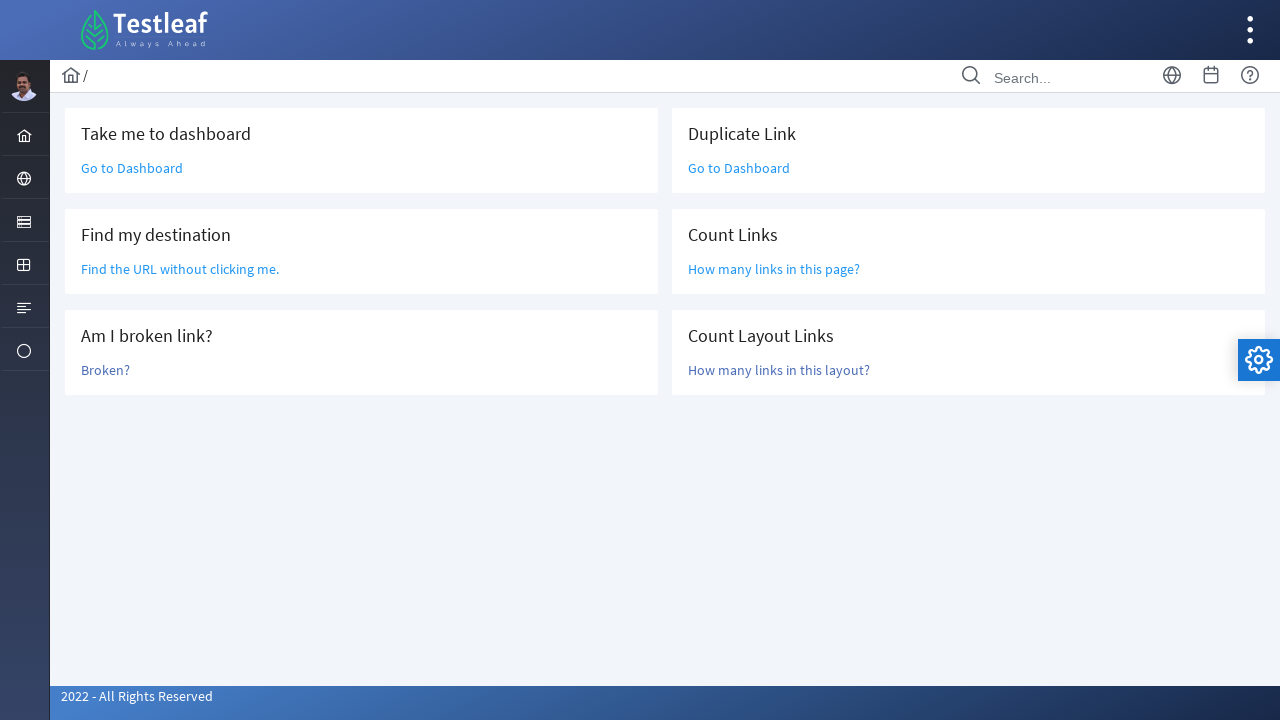

Clicked 'Go to Dashboard' link at (132, 168) on text=Go to Dashboard
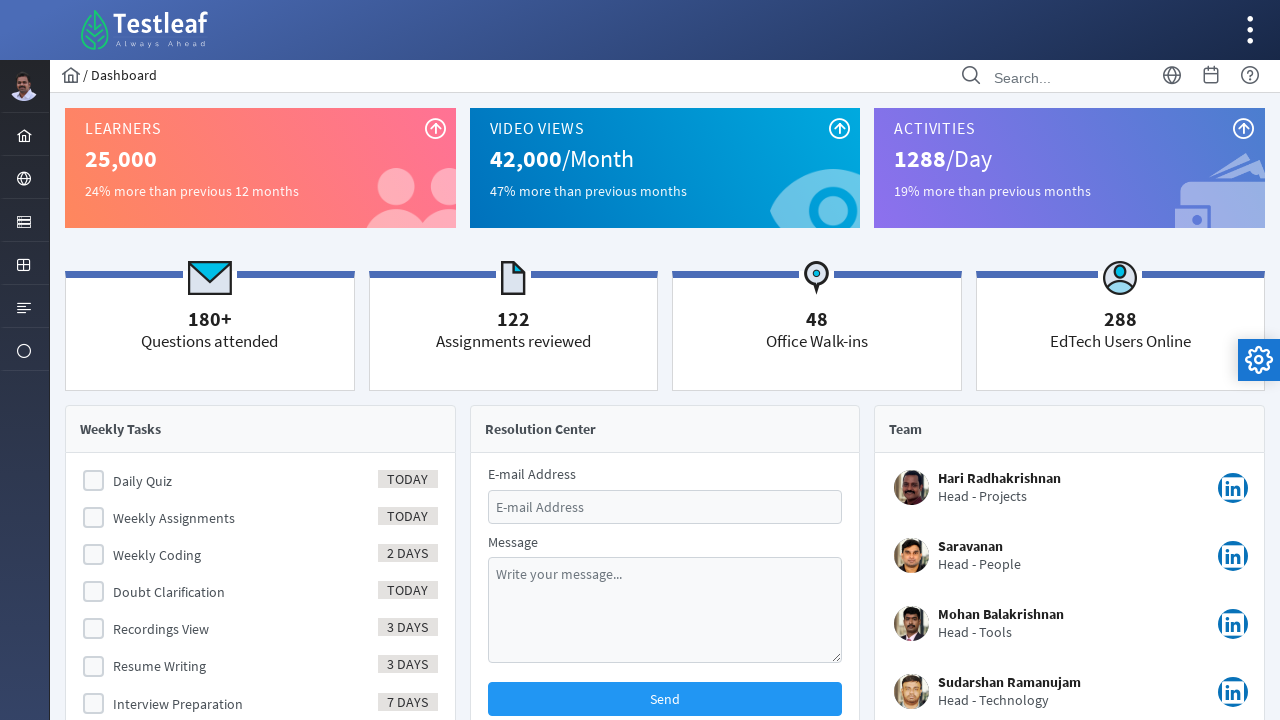

Navigated back to links page
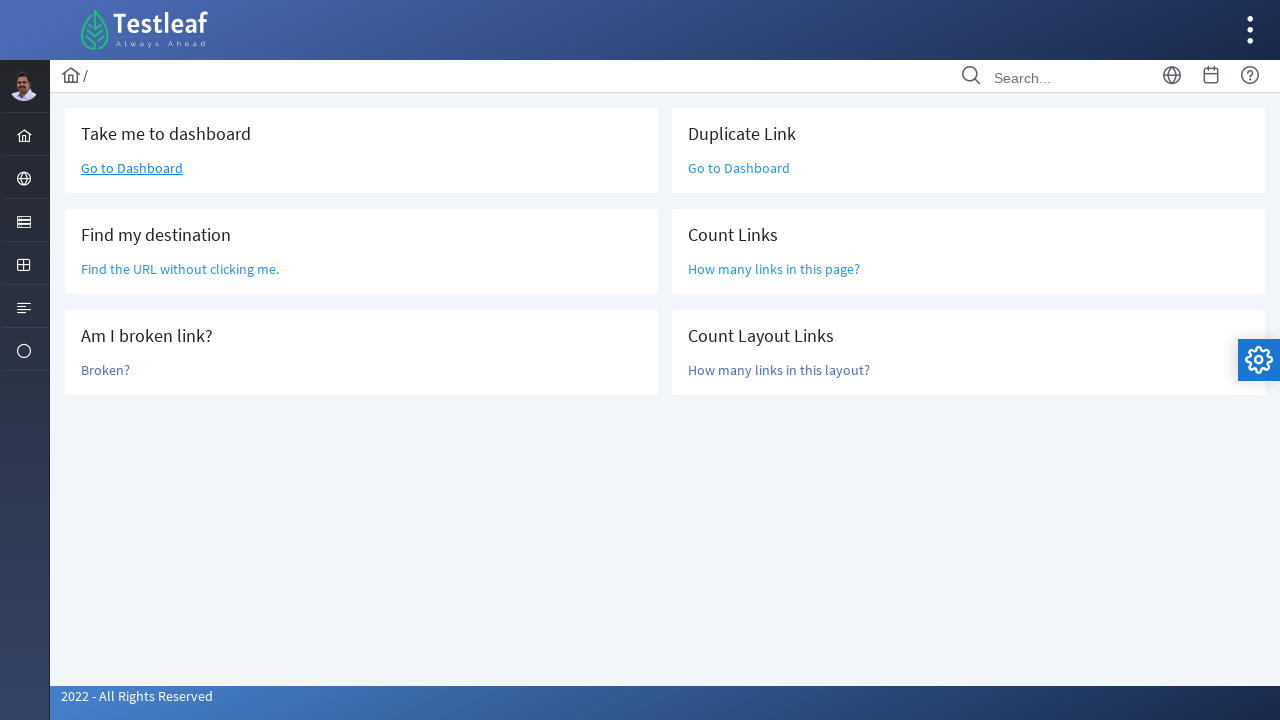

Located 'Find the URL' link element
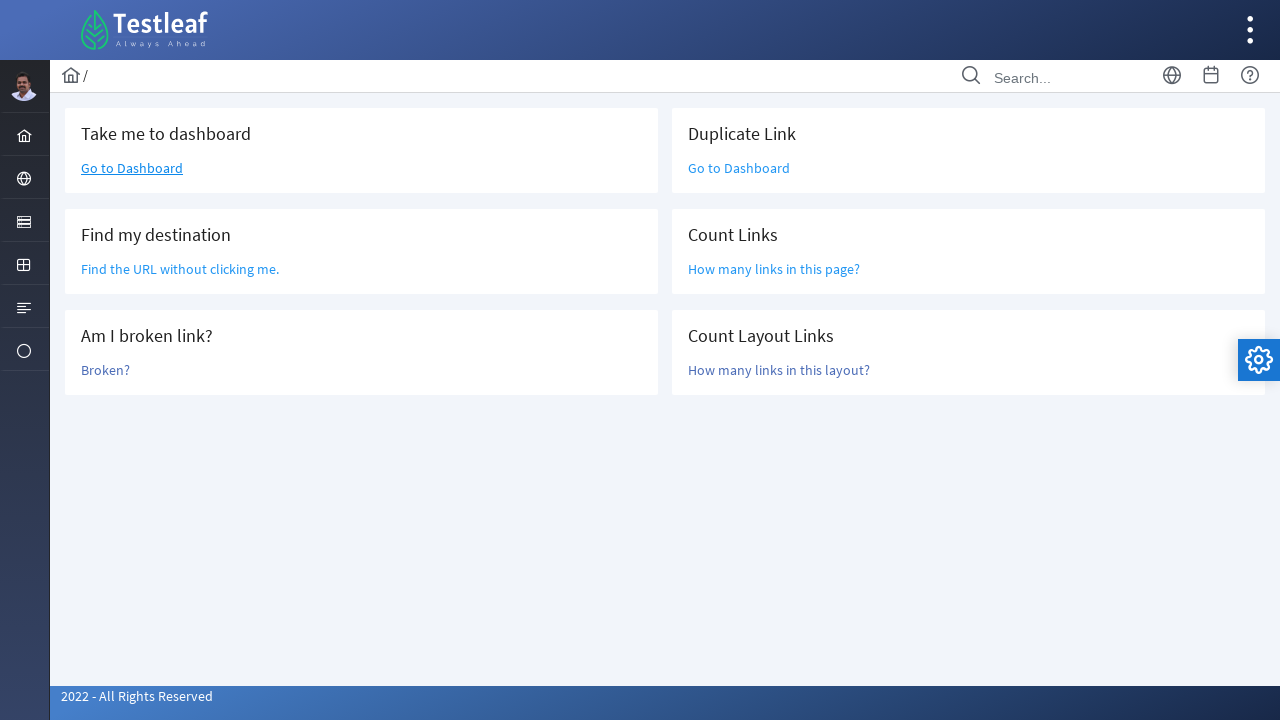

Retrieved href attribute: /grid.xhtml
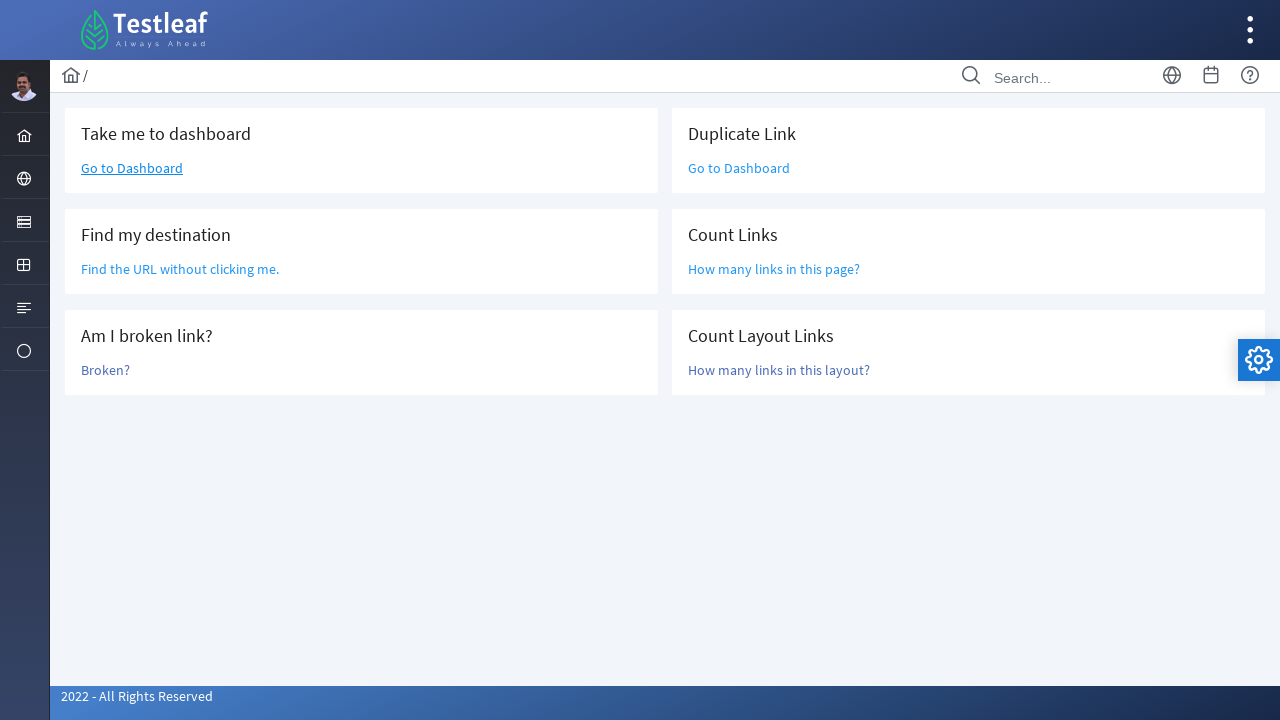

Clicked 'Broken?' link to test for broken link detection at (106, 370) on text=Broken?
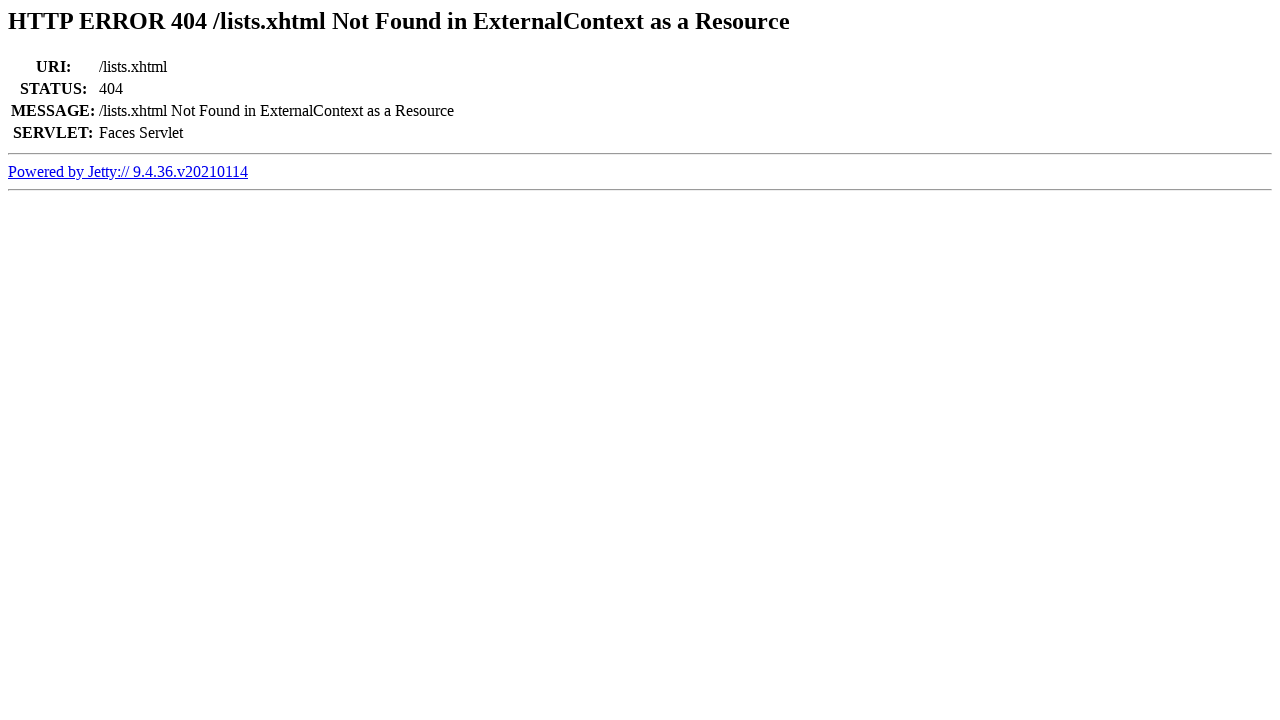

Retrieved page title: Error 404 /lists.xhtml Not Found in ExternalContext as a Resource
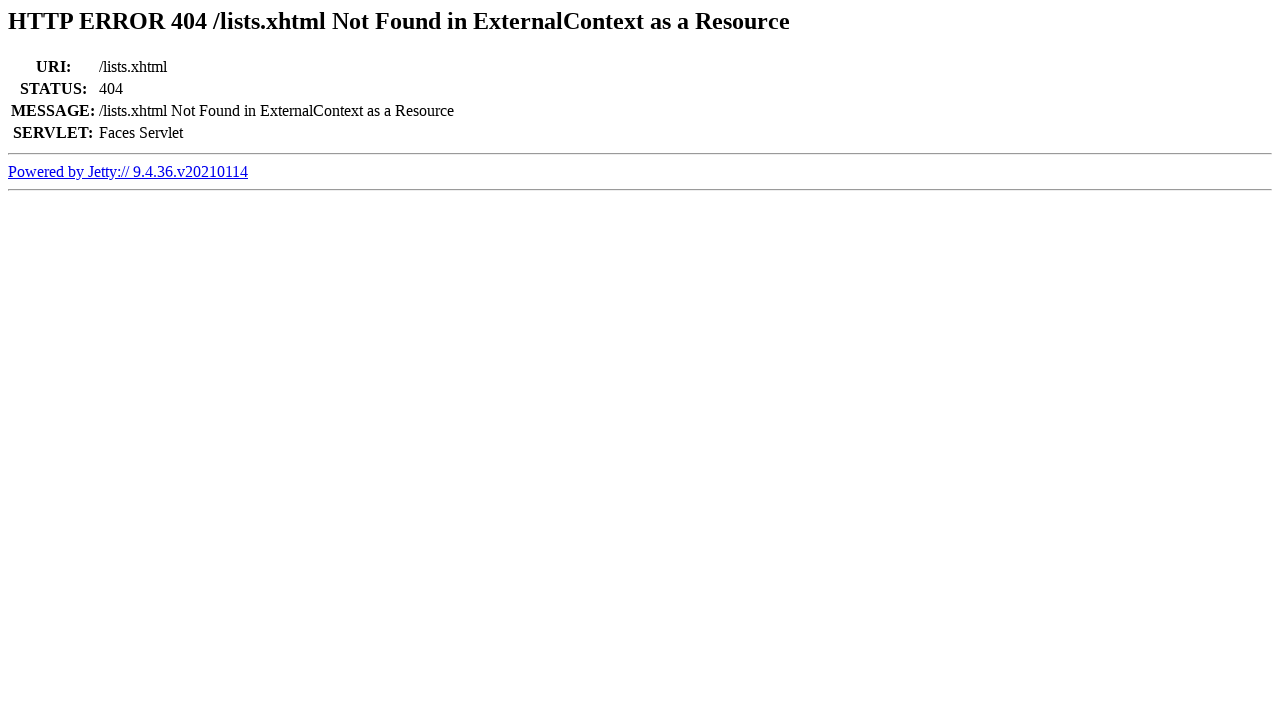

Confirmed link is broken - page title contains 404
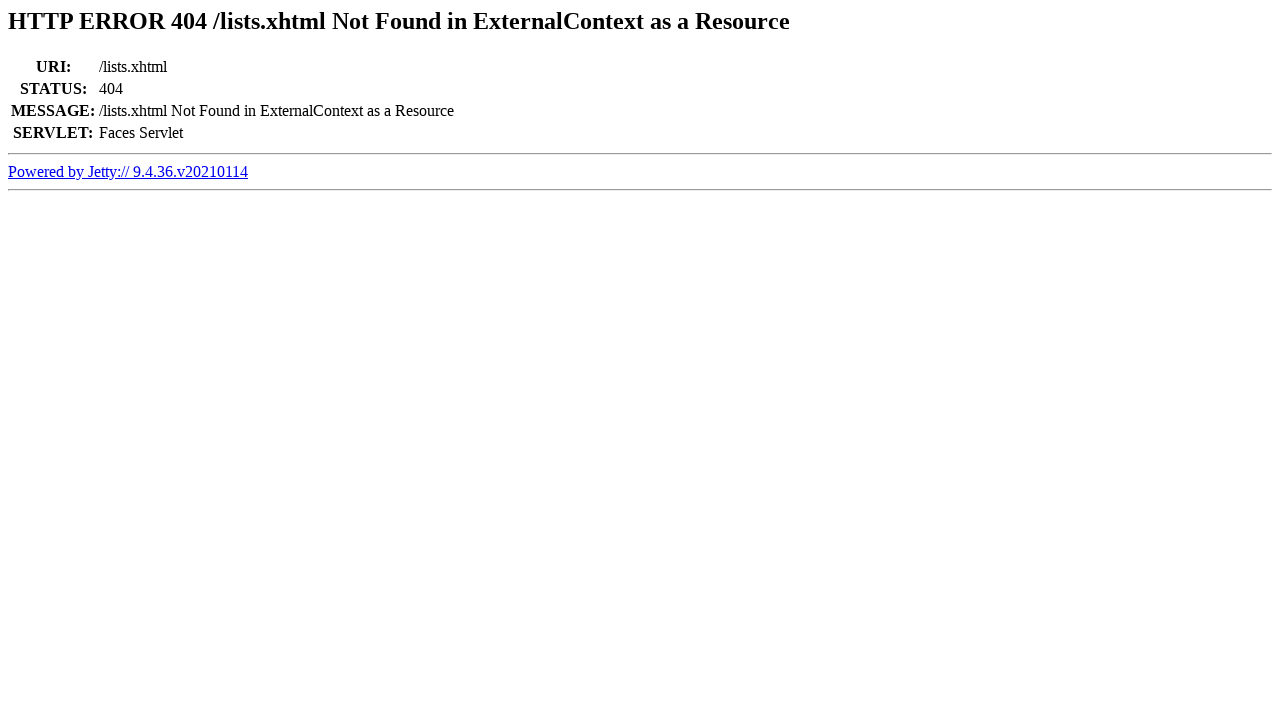

Navigated back from broken link page
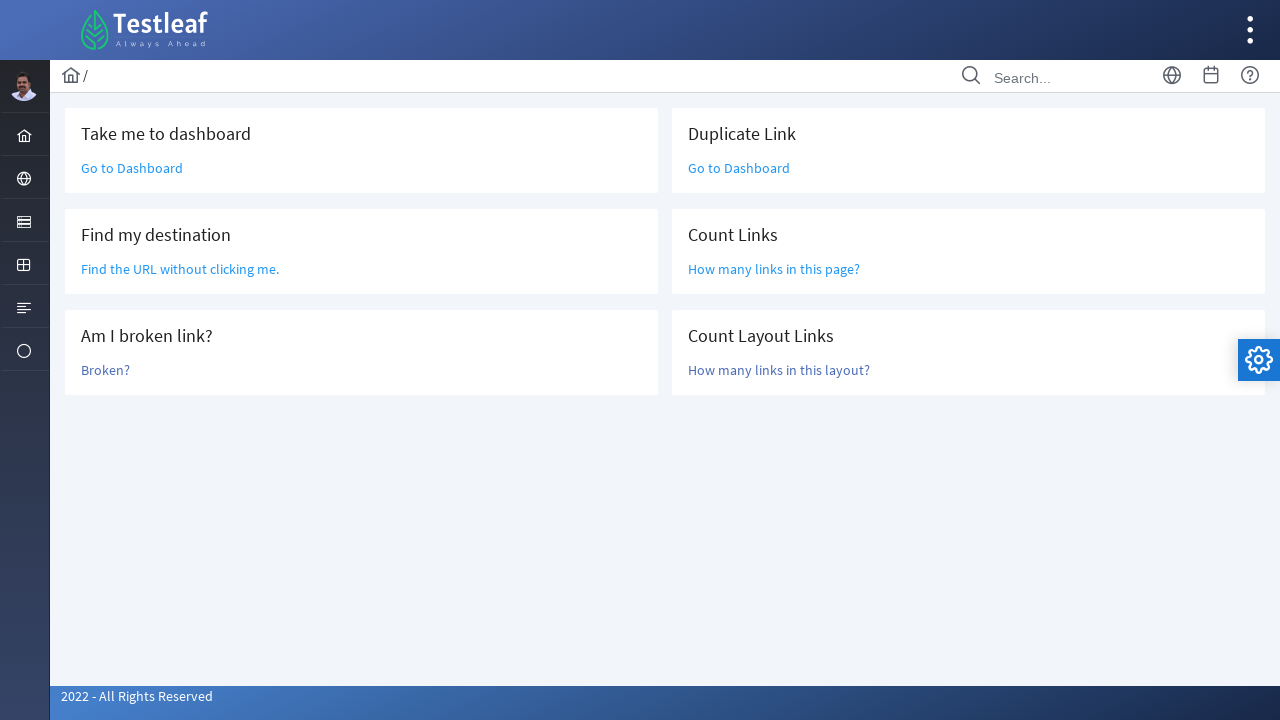

Clicked 'Go to Dashboard' link again at (132, 168) on text=Go to Dashboard
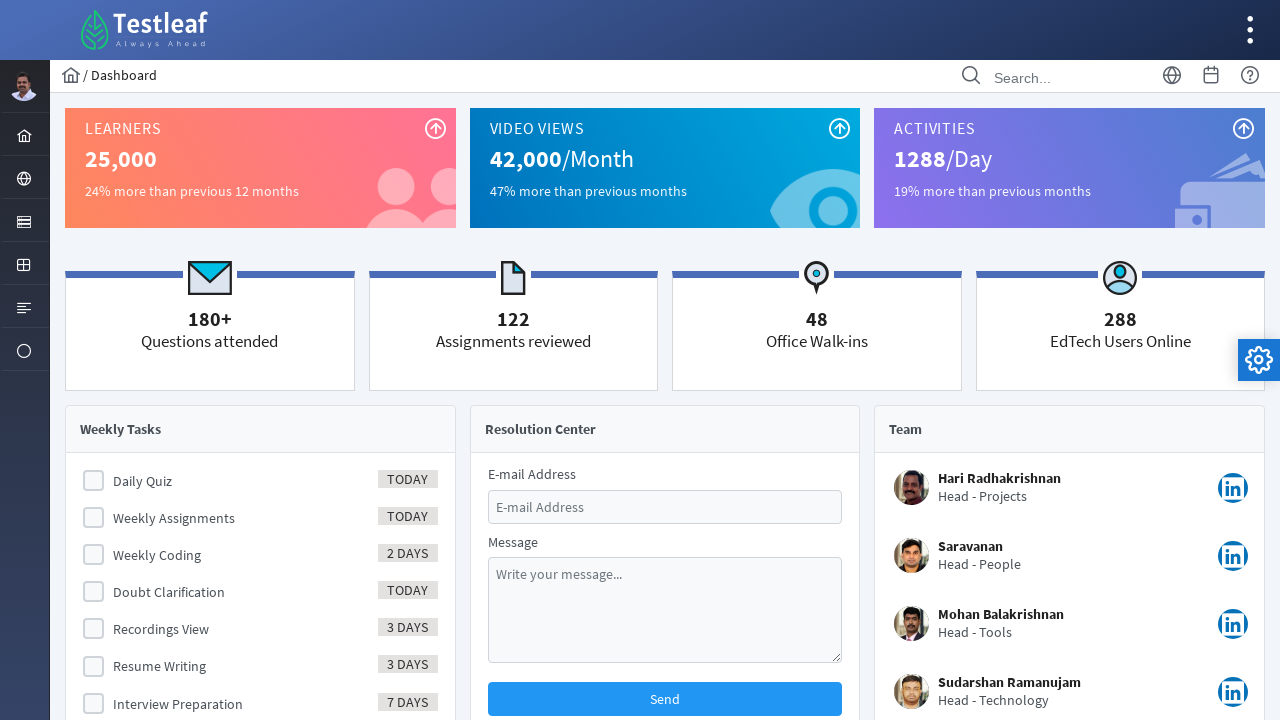

Navigated back to links page
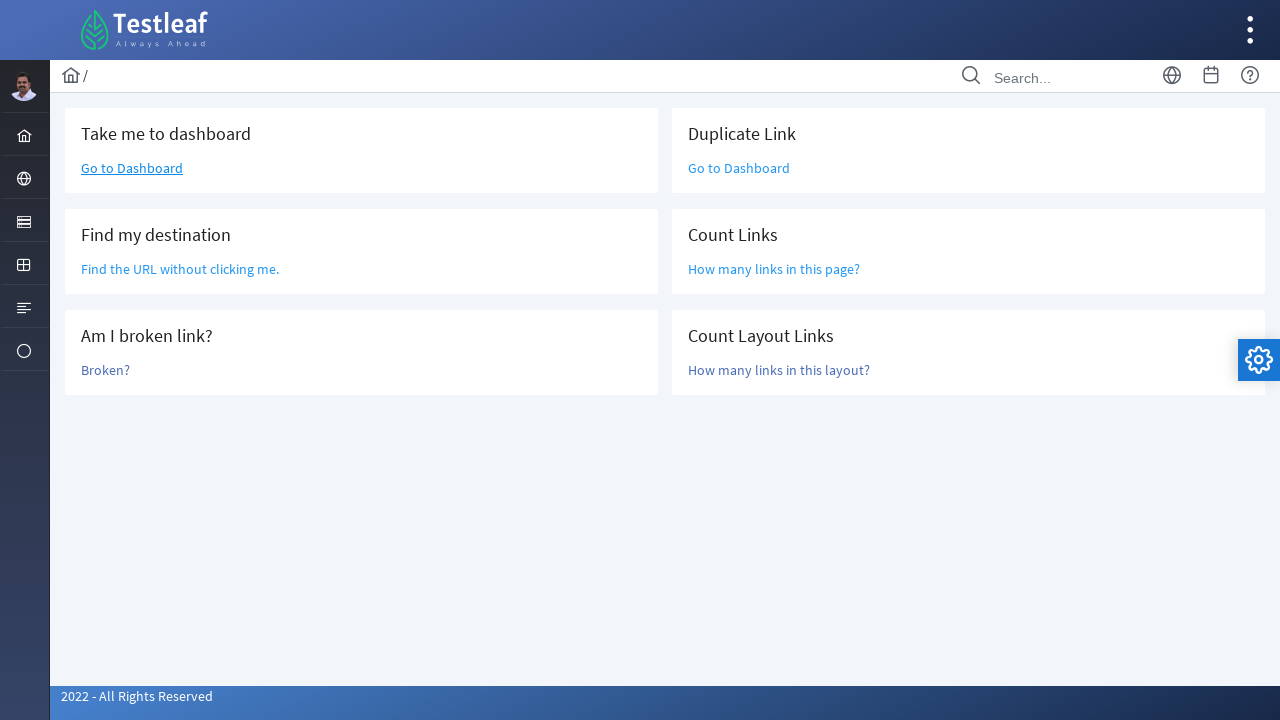

Located all link elements on the page
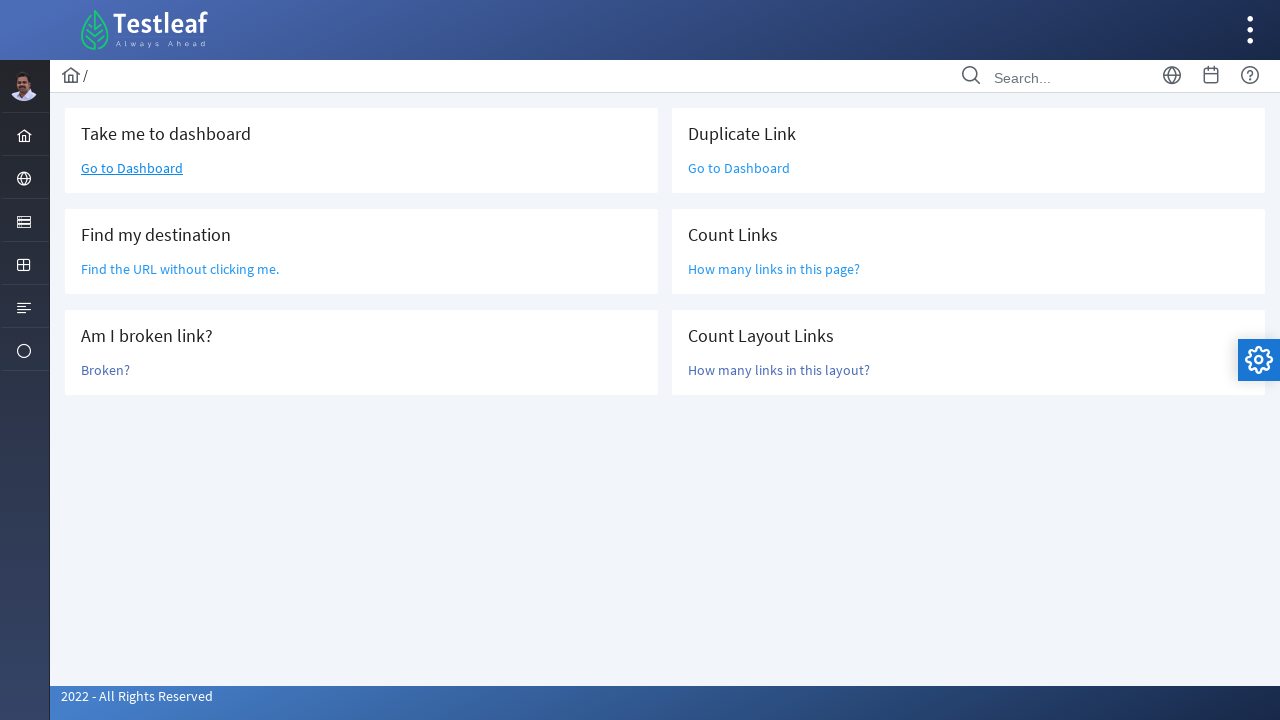

Counted total links on page: 47
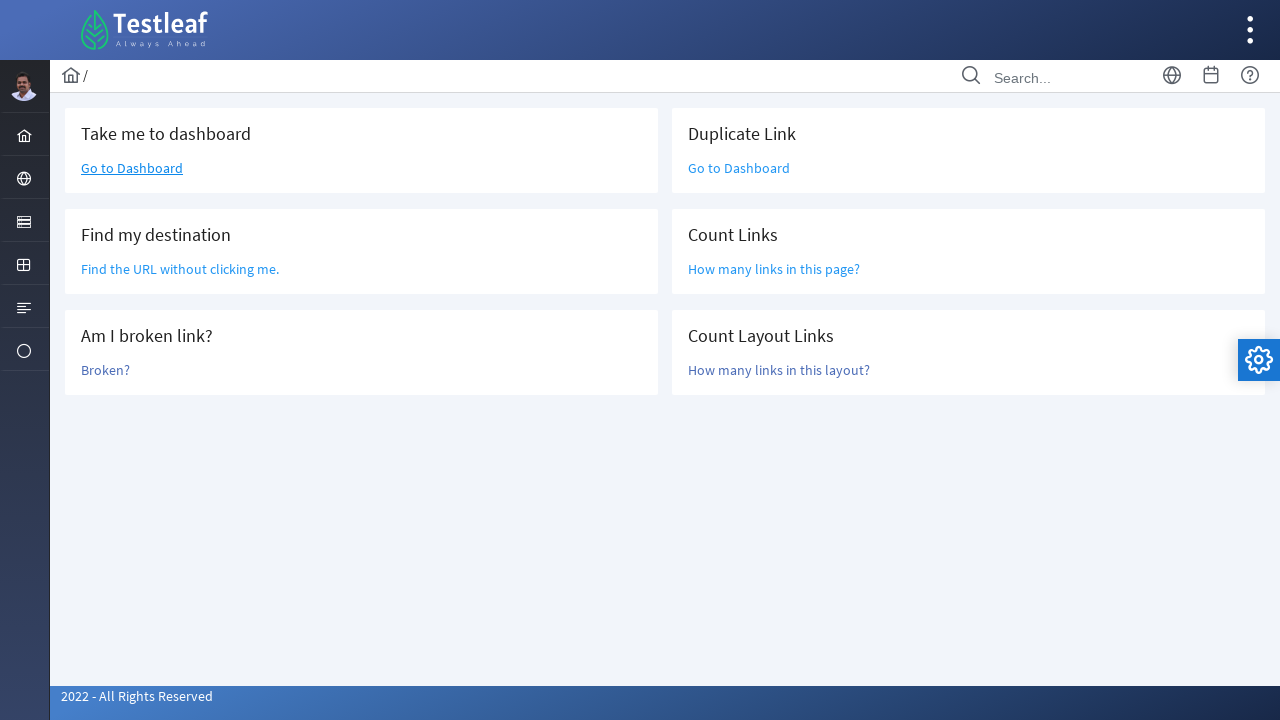

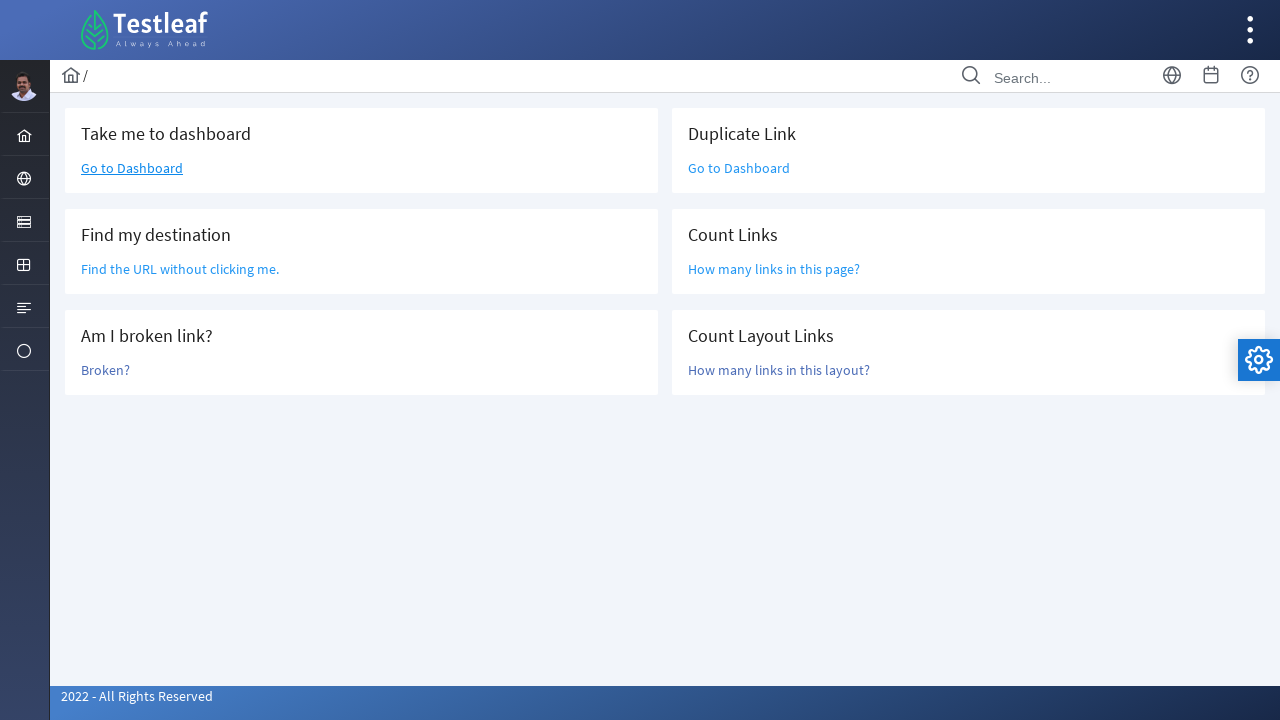